Tests that Clear completed button is hidden when no items are completed

Starting URL: https://demo.playwright.dev/todomvc

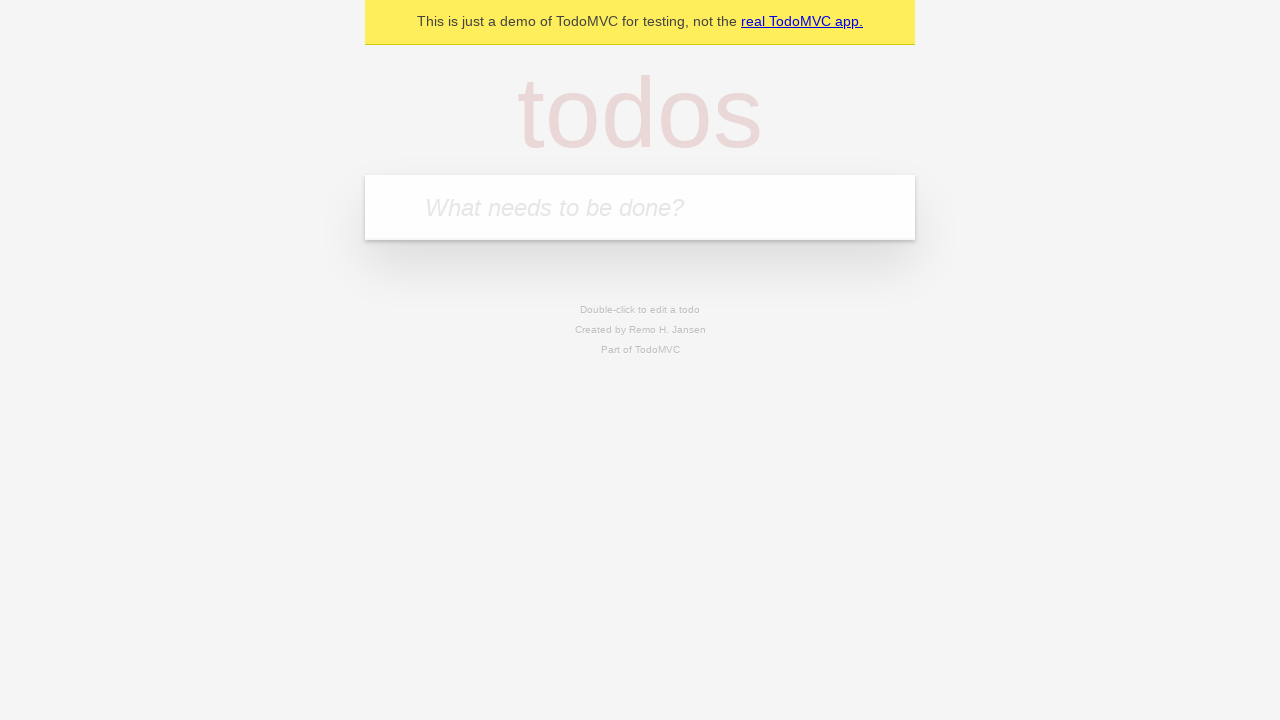

Navigated to TodoMVC demo page
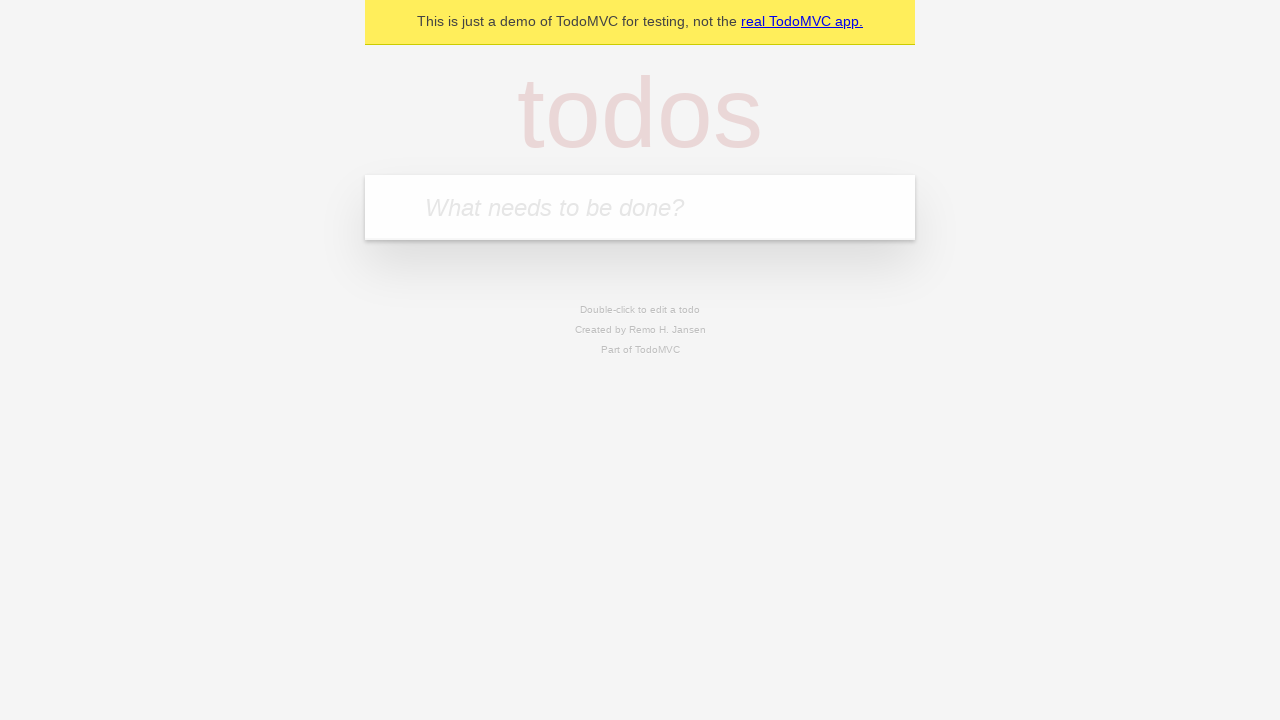

Located the 'What needs to be done?' input field
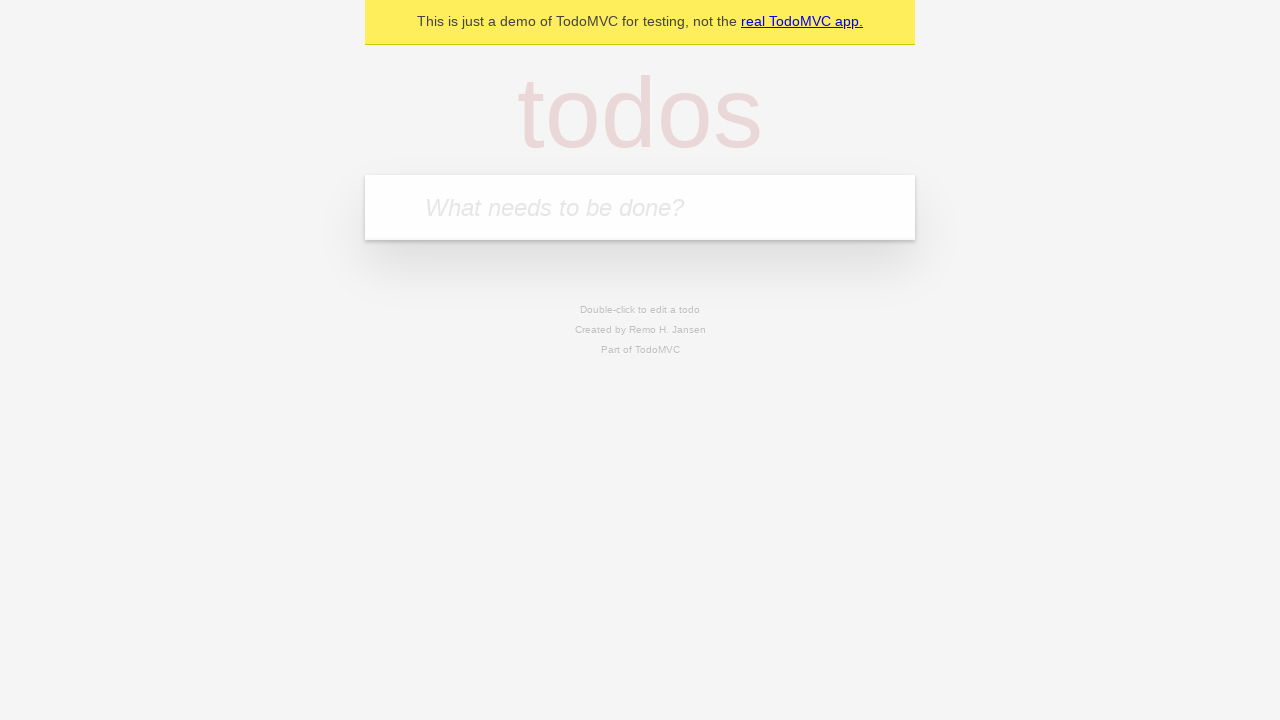

Filled first todo: 'buy some cheese' on internal:attr=[placeholder="What needs to be done?"i]
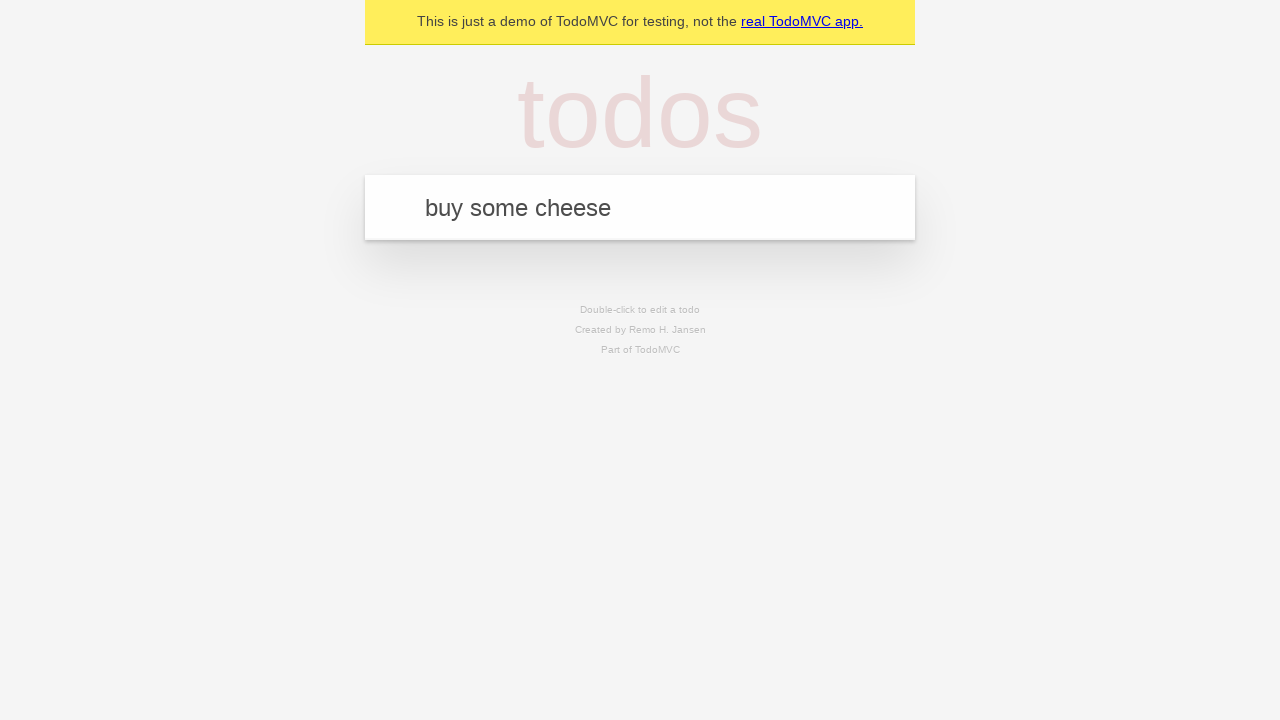

Pressed Enter to create first todo on internal:attr=[placeholder="What needs to be done?"i]
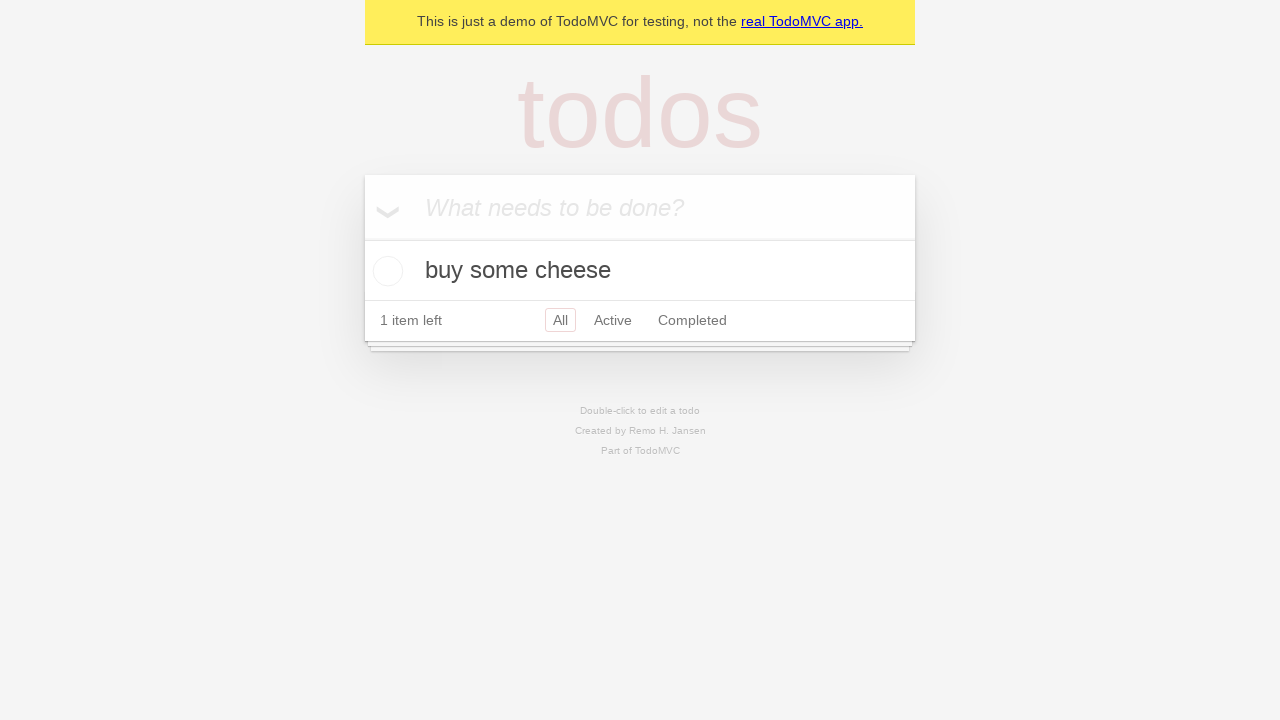

Filled second todo: 'feed the cat' on internal:attr=[placeholder="What needs to be done?"i]
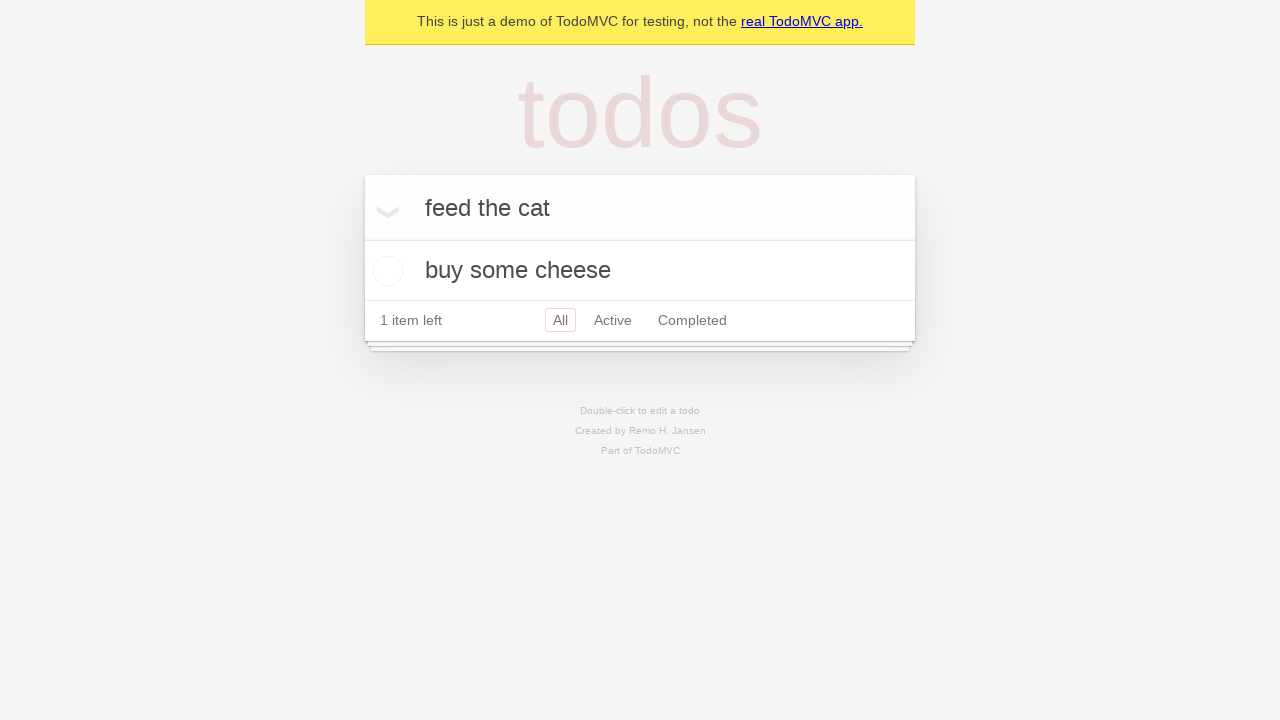

Pressed Enter to create second todo on internal:attr=[placeholder="What needs to be done?"i]
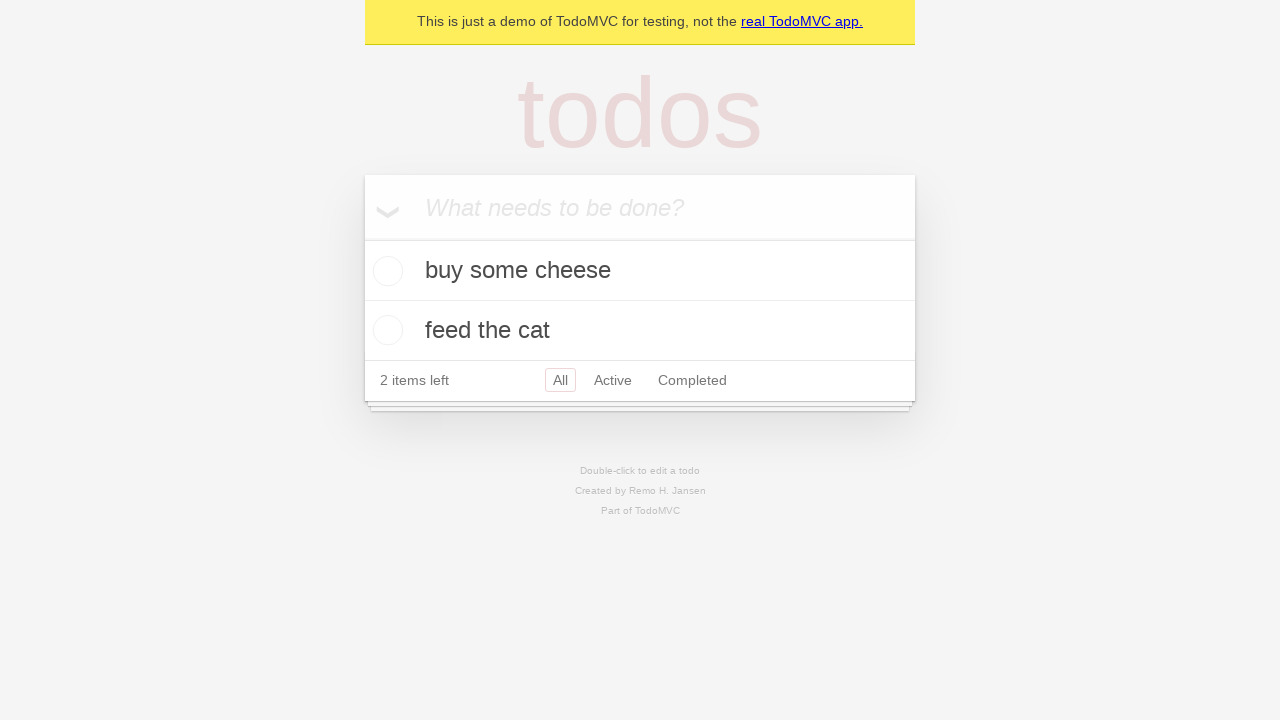

Filled third todo: 'book a doctors appointment' on internal:attr=[placeholder="What needs to be done?"i]
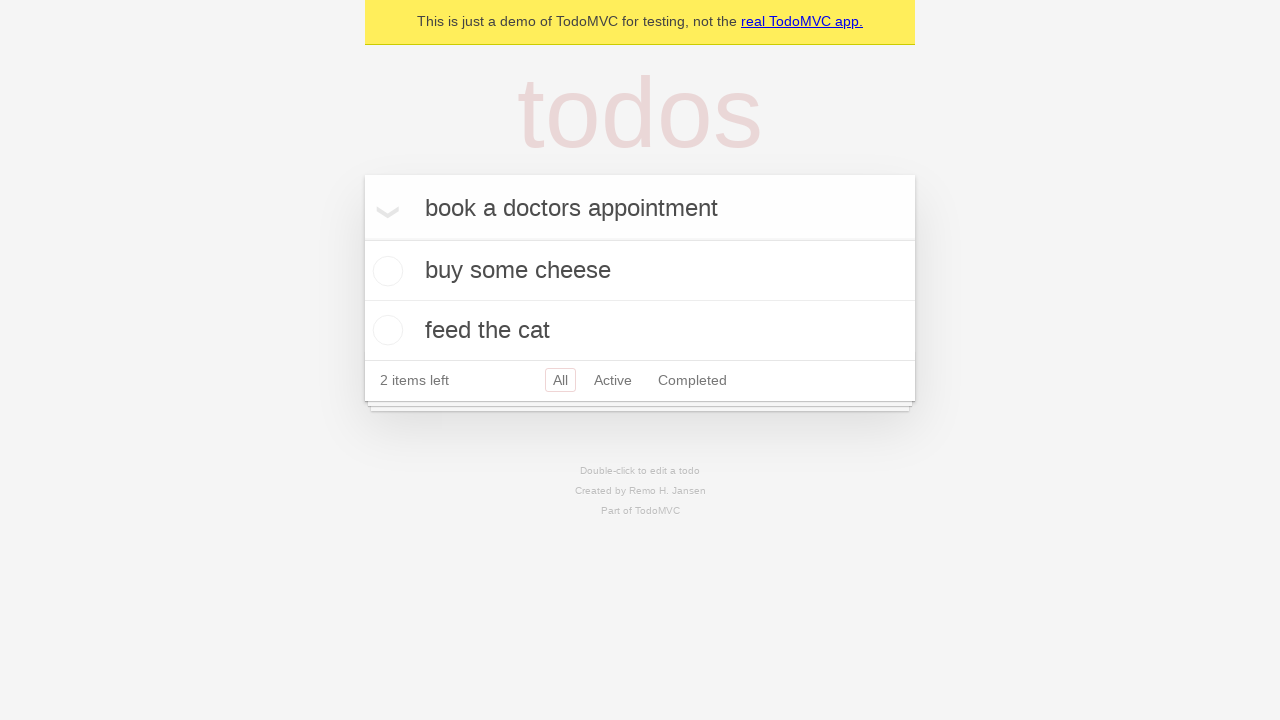

Pressed Enter to create third todo on internal:attr=[placeholder="What needs to be done?"i]
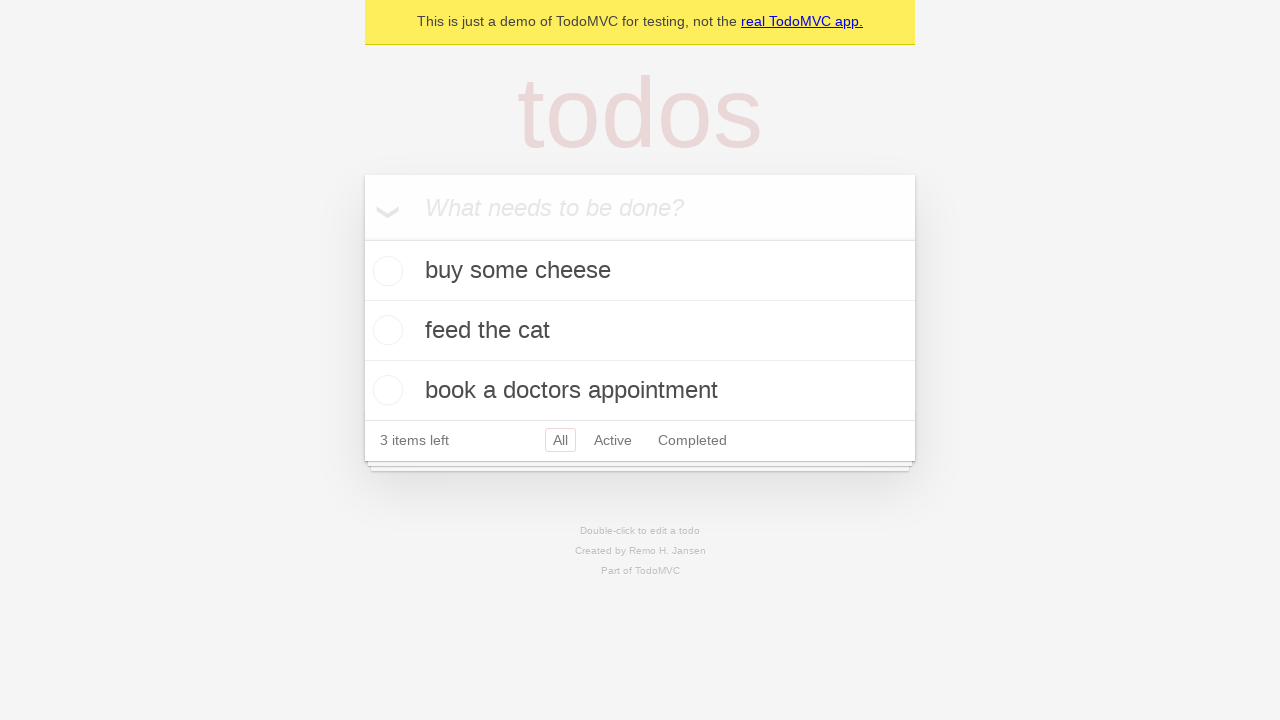

Checked the first todo item as completed at (385, 271) on .todo-list li .toggle >> nth=0
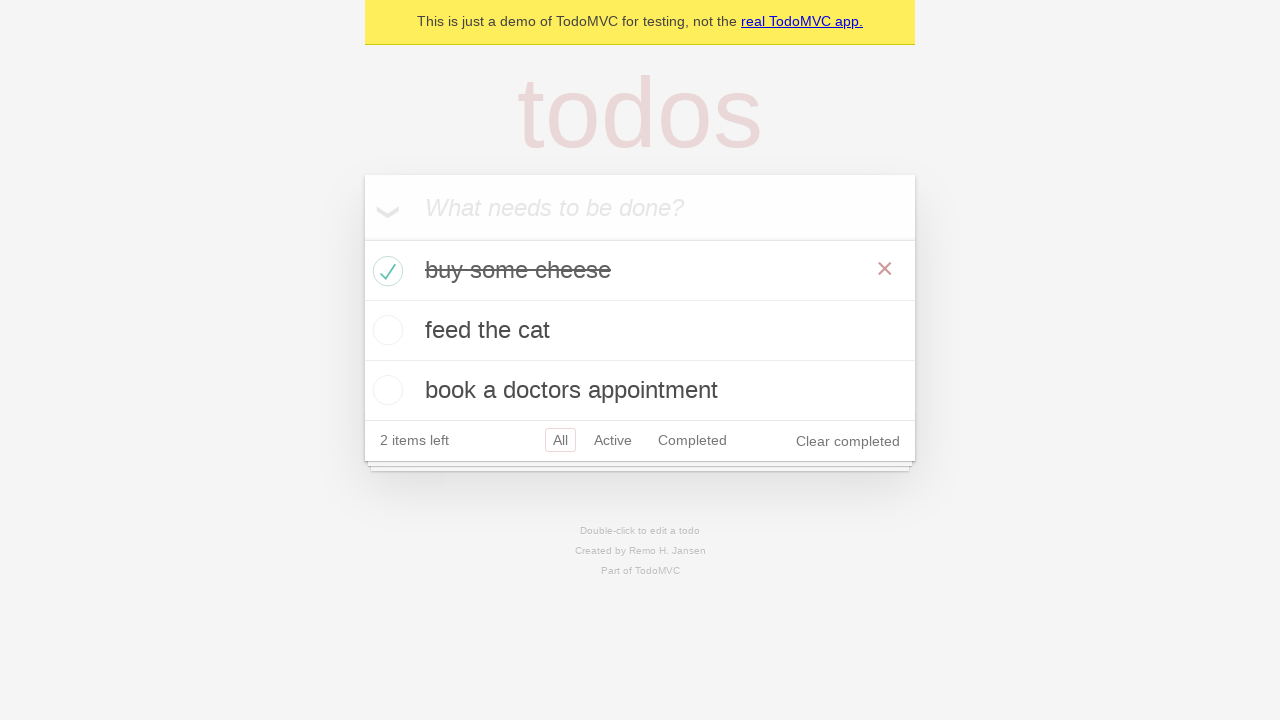

Clicked 'Clear completed' button to remove completed item at (848, 441) on internal:role=button[name="Clear completed"i]
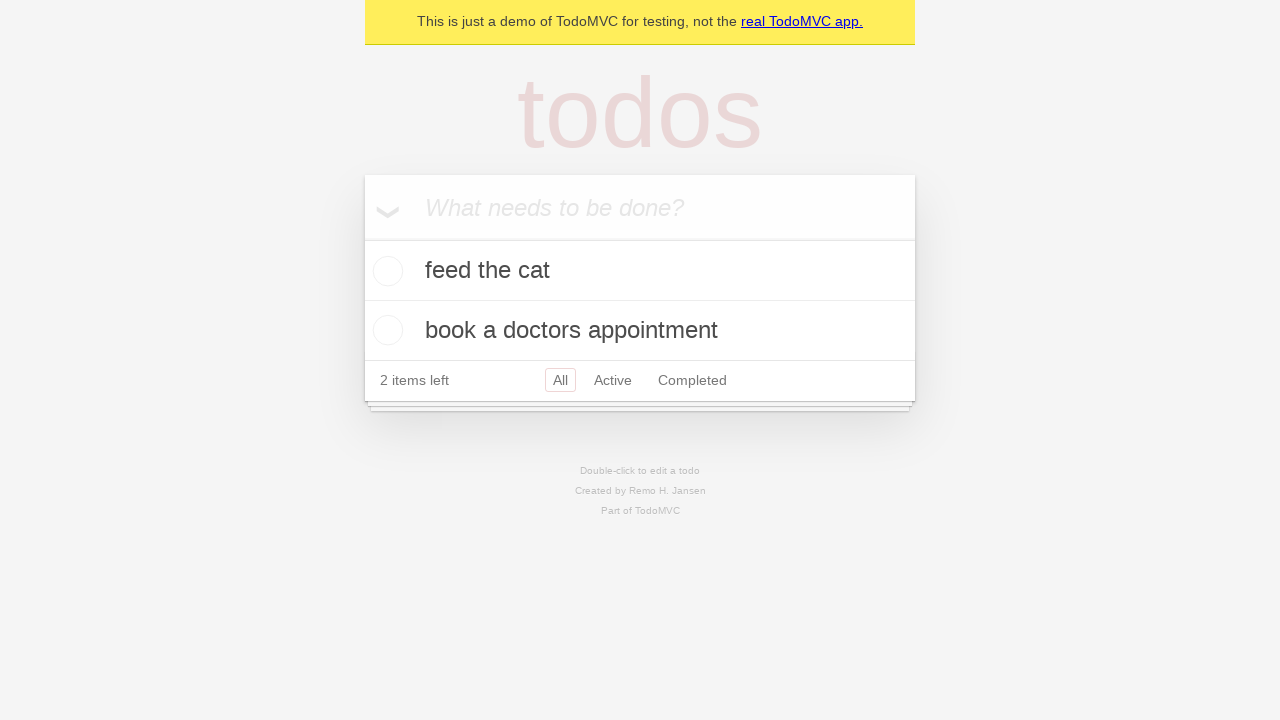

Verified 'Clear completed' button is hidden: True
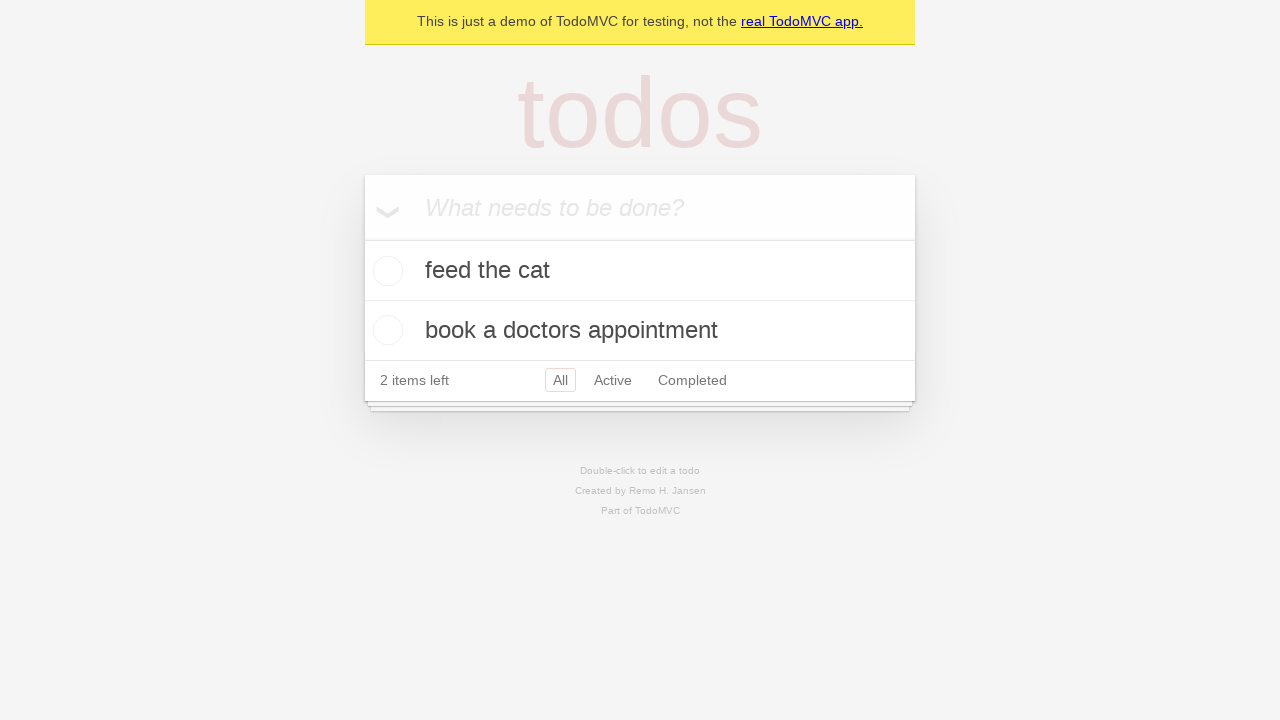

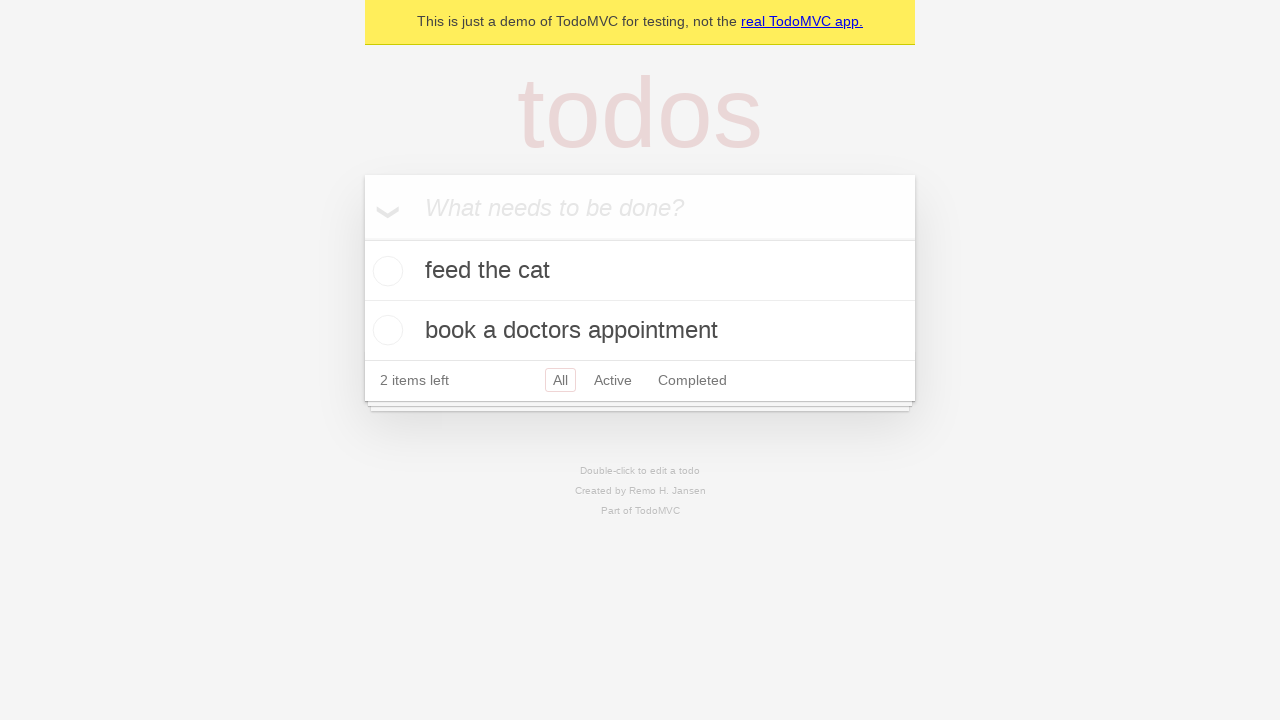